Demonstrates browser window handling by navigating to a page, clicking a link that opens a new window, and switching between window handles.

Starting URL: https://opensource-demo.orangehrmlive.com/web/index.php/auth/login

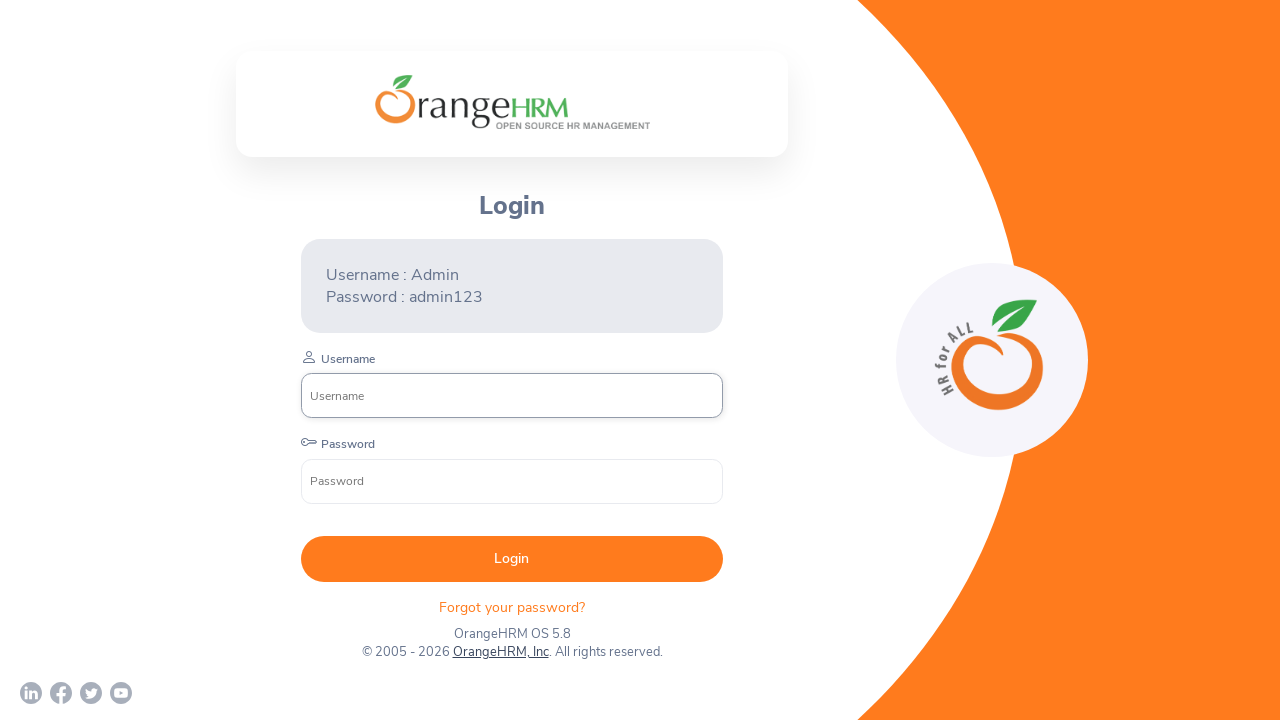

Waited for page to load - networkidle state reached
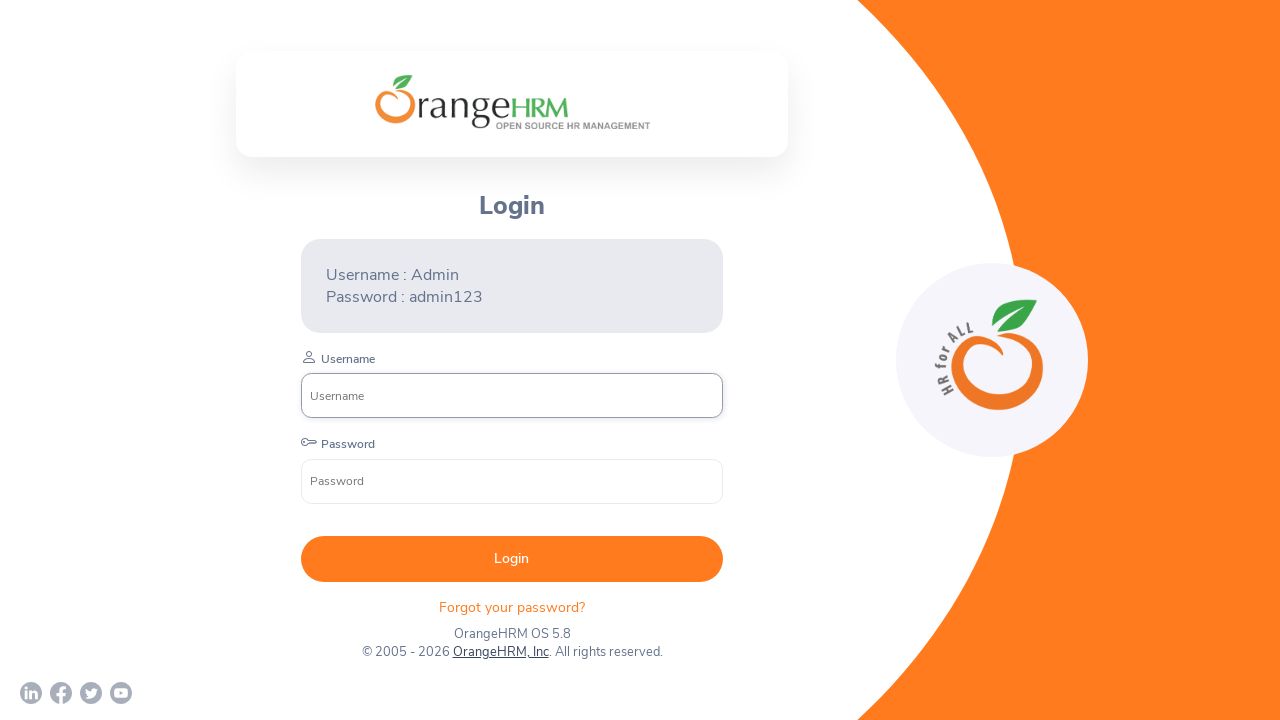

Retrieved page title: OrangeHRM
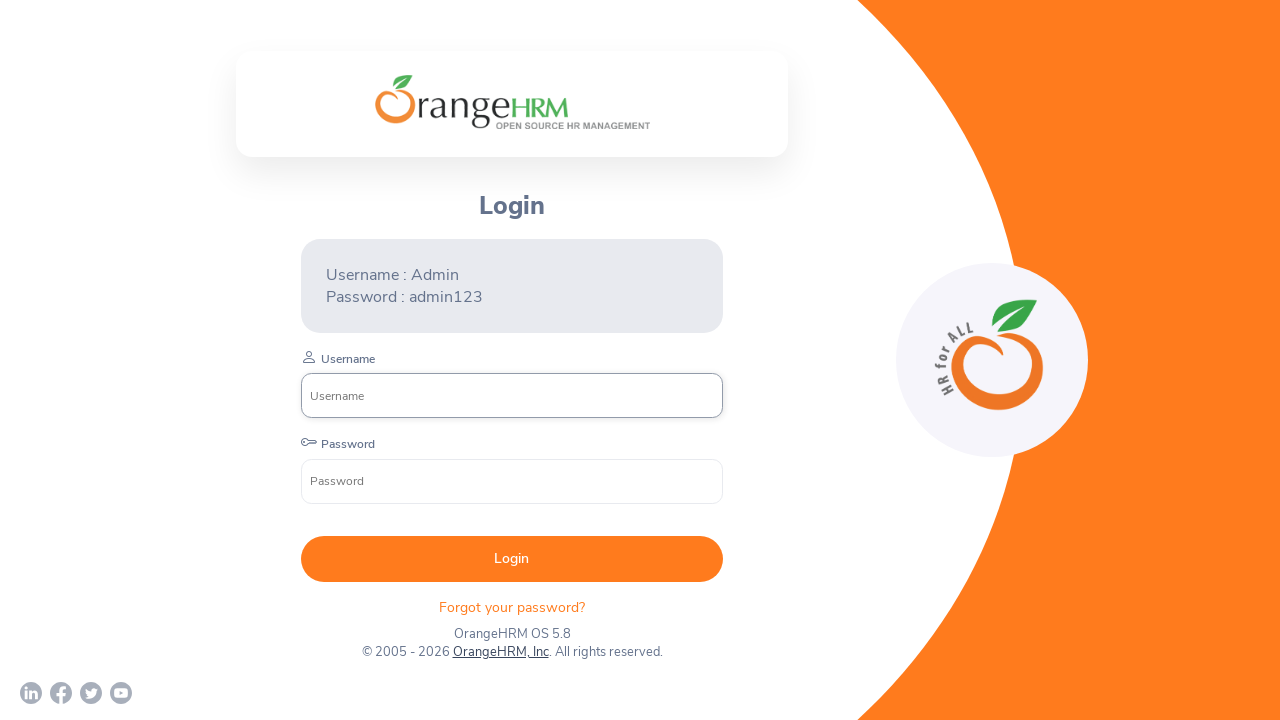

Retrieved current URL: https://opensource-demo.orangehrmlive.com/web/index.php/auth/login
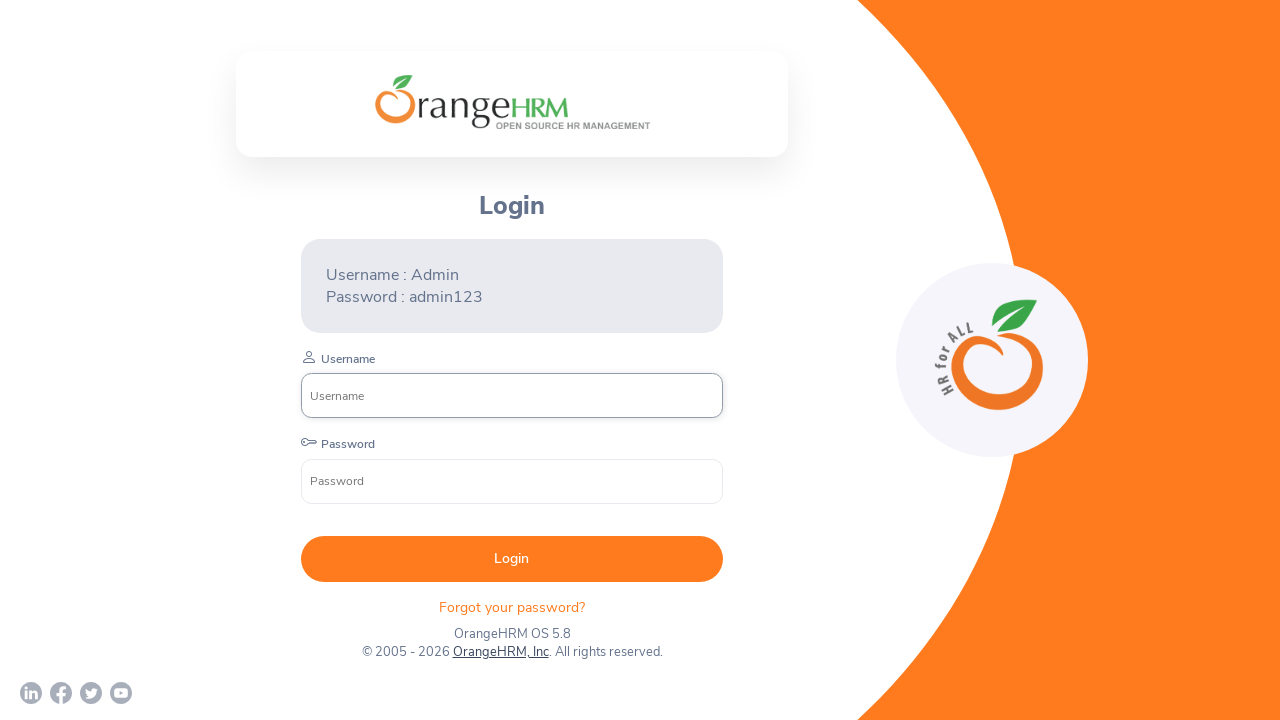

Clicked on OrangeHRM, Inc link to open new window at (500, 652) on text=OrangeHRM, Inc
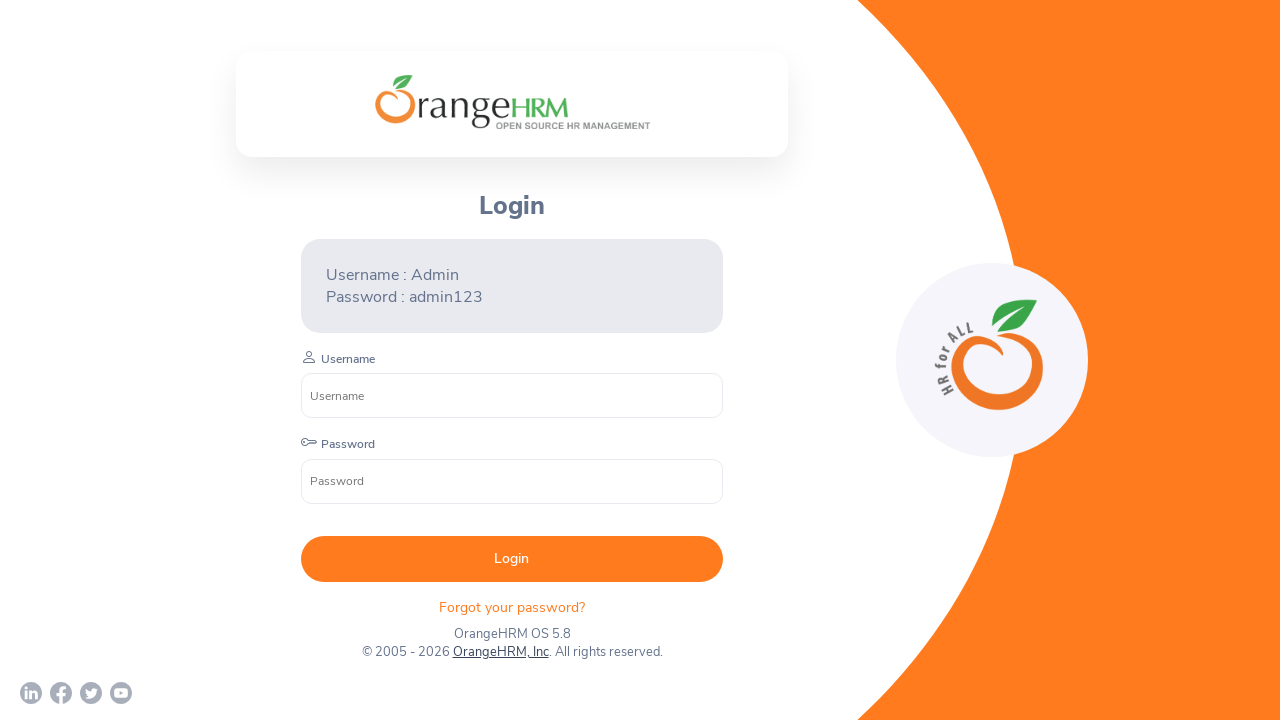

Captured new window/page that was opened
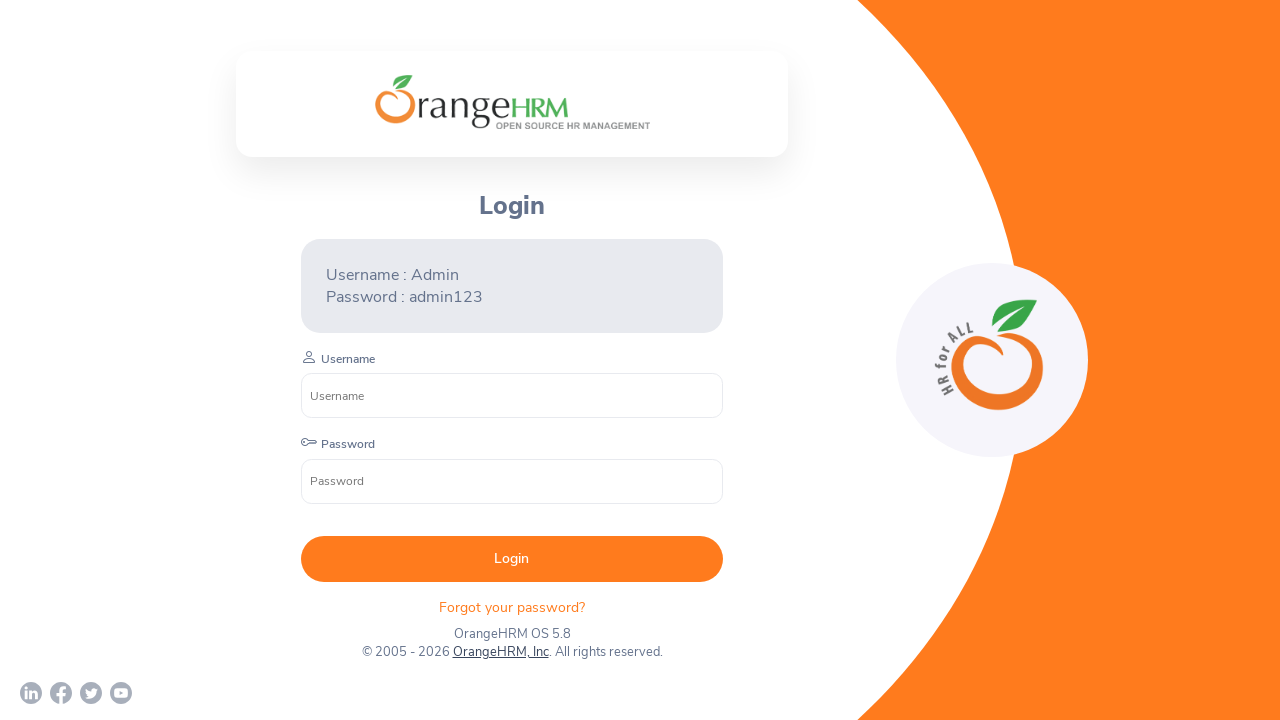

New page loaded - load state reached
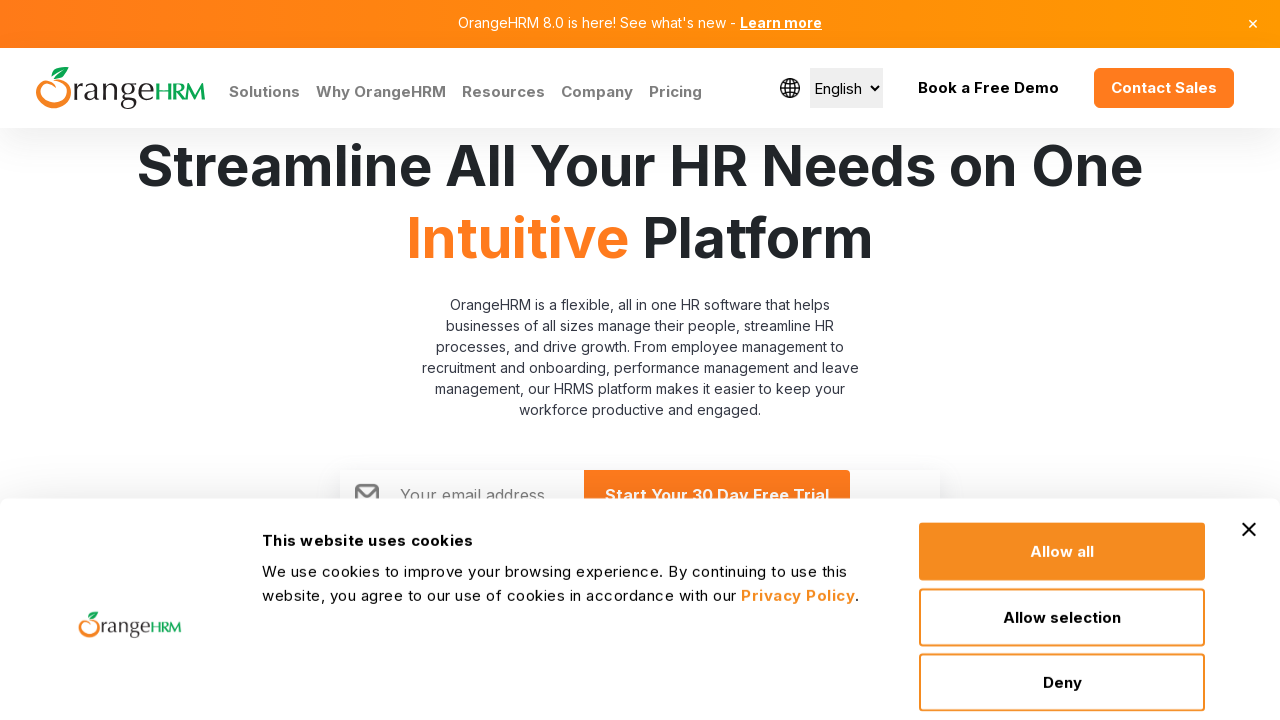

Retrieved all pages in context - 2 page(s) found
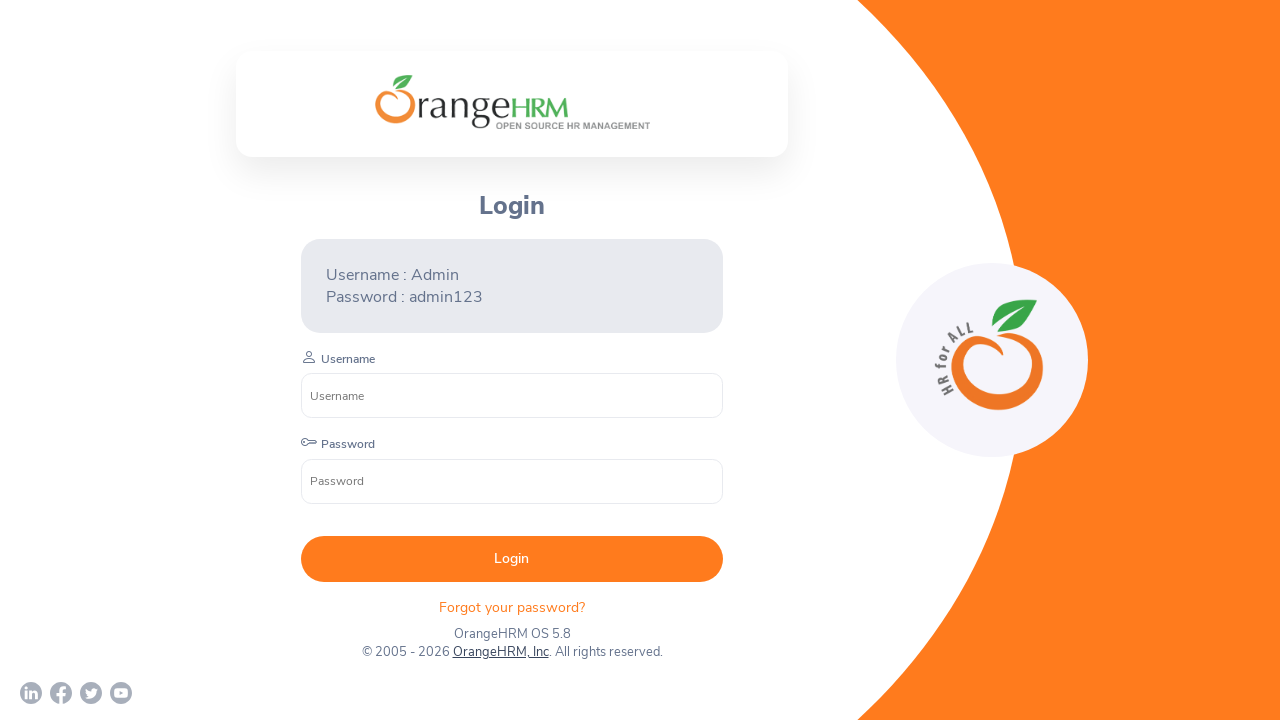

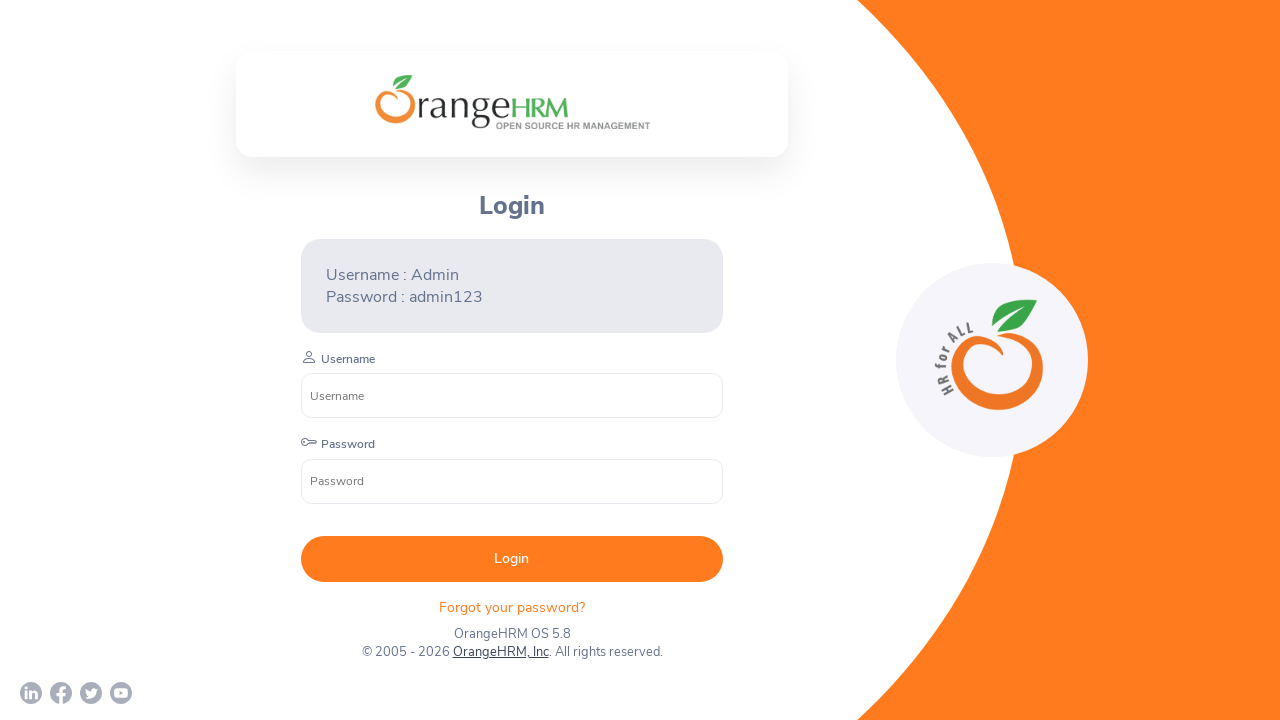